Tests window handling functionality by opening new windows, counting open tabs, closing multiple windows, and waiting for delayed window openings

Starting URL: https://leafground.com/window.xhtml

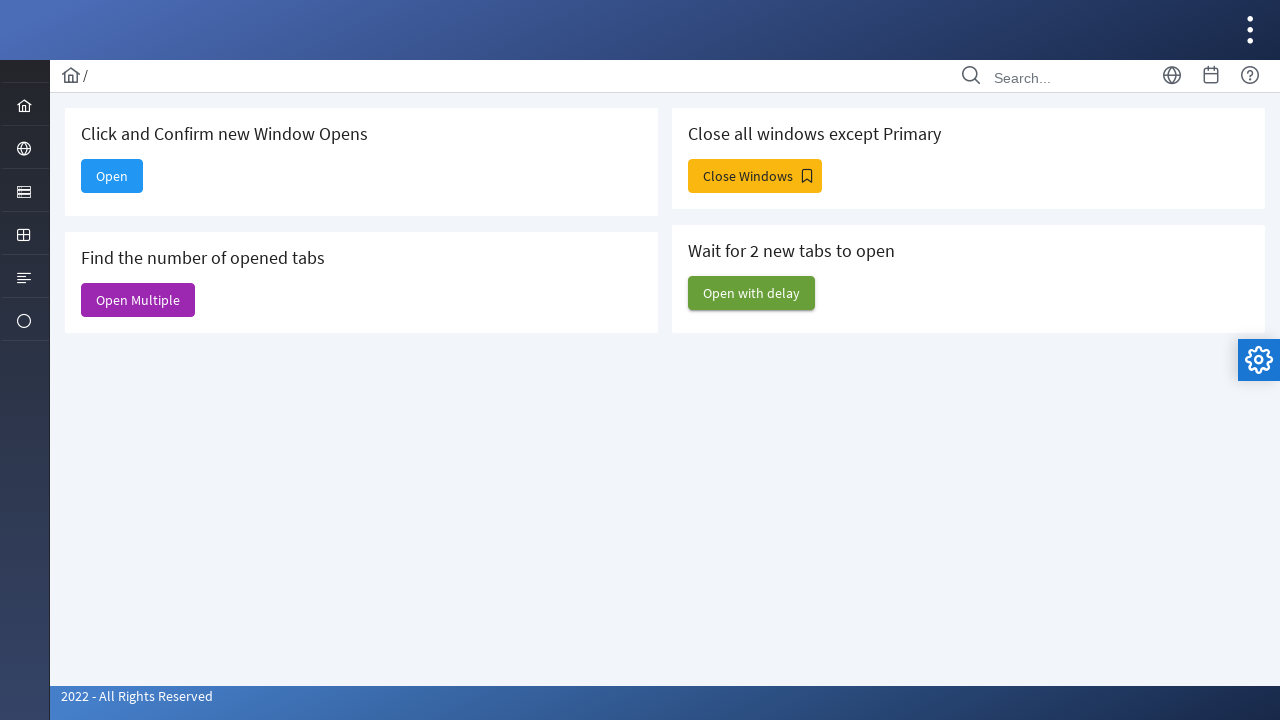

Clicked 'Open' button to open new window at (112, 176) on xpath=//span[text()='Open']
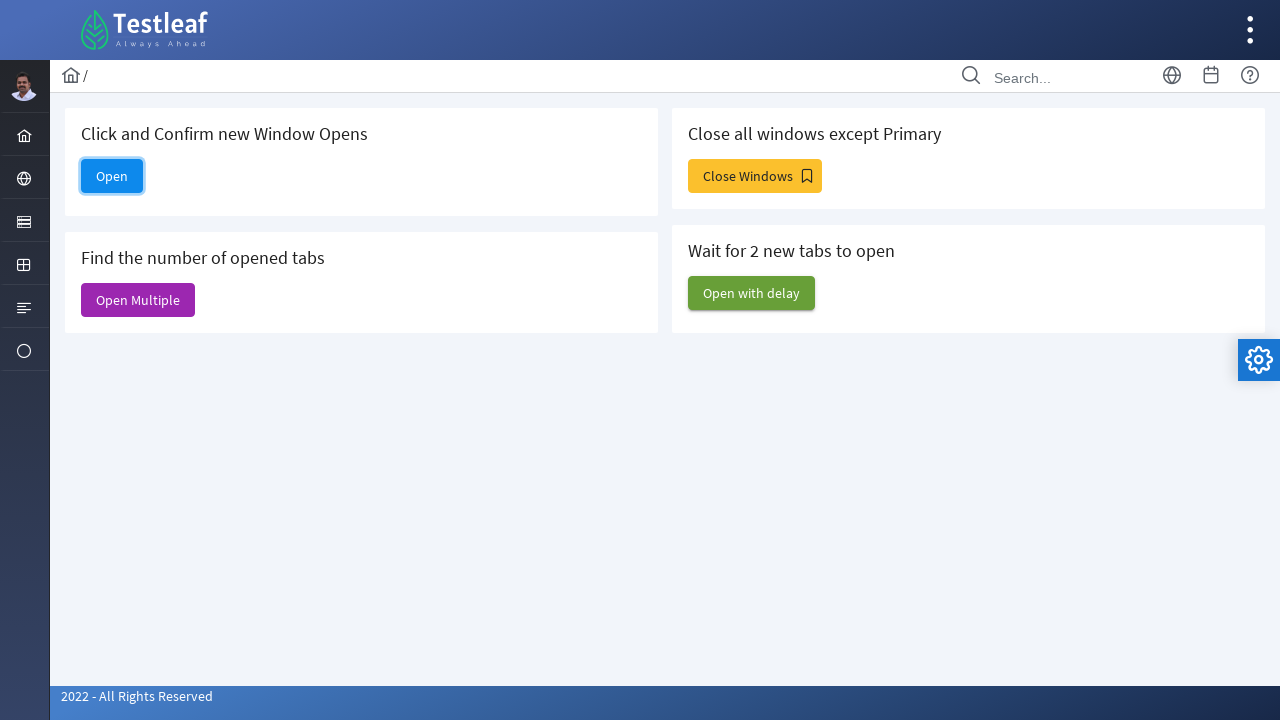

Verified new window opened - total windows: 5
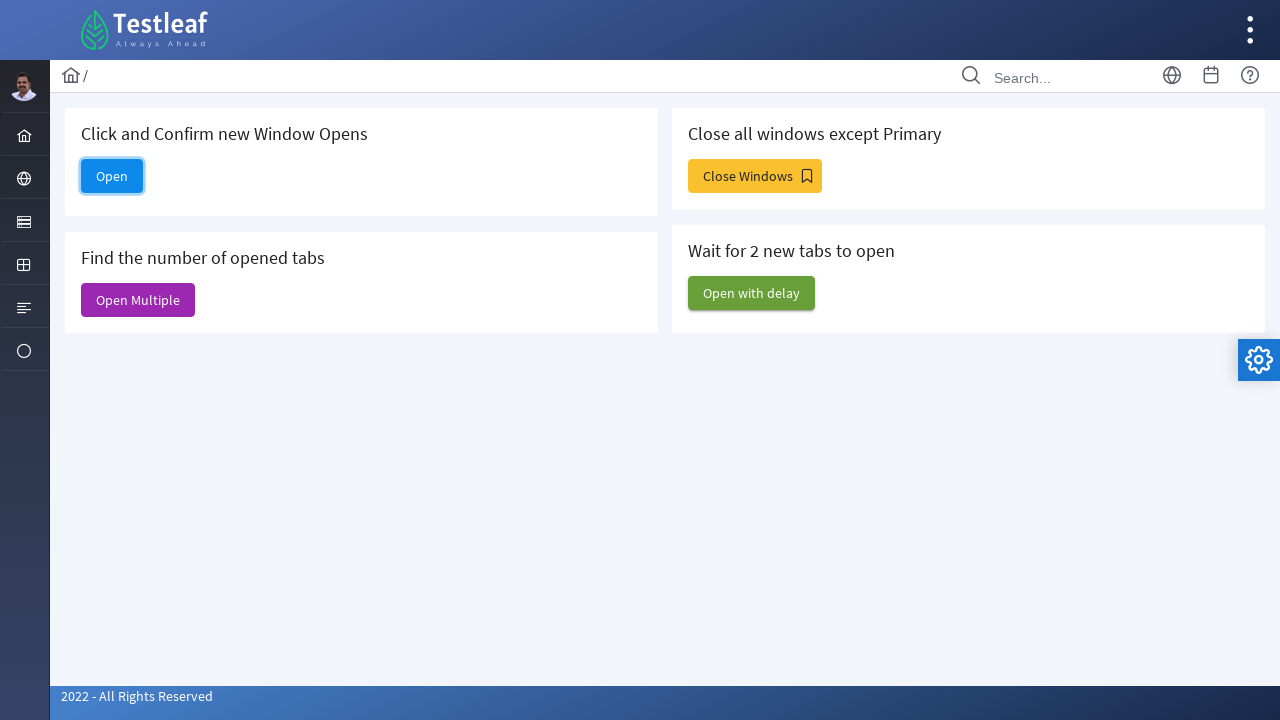

Clicked 'Open Multiple' button to open multiple windows at (138, 300) on xpath=//span[text()='Open Multiple']
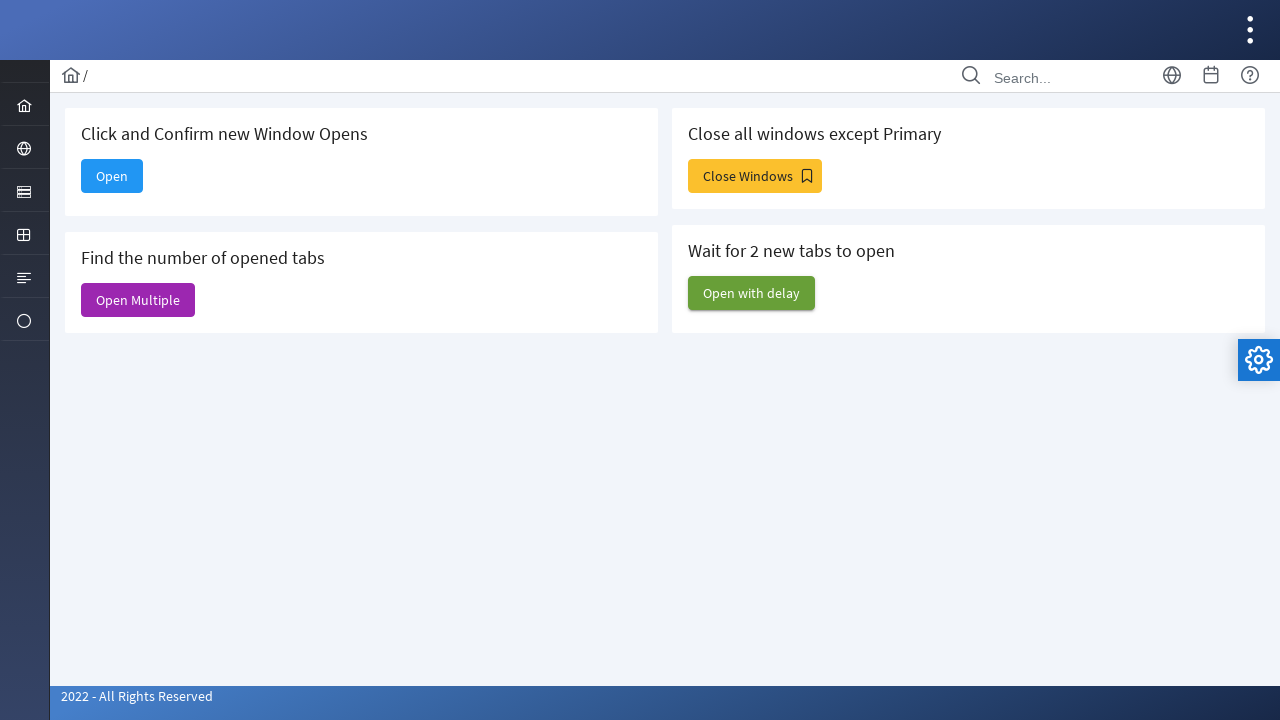

Waited 1 second for multiple windows to open
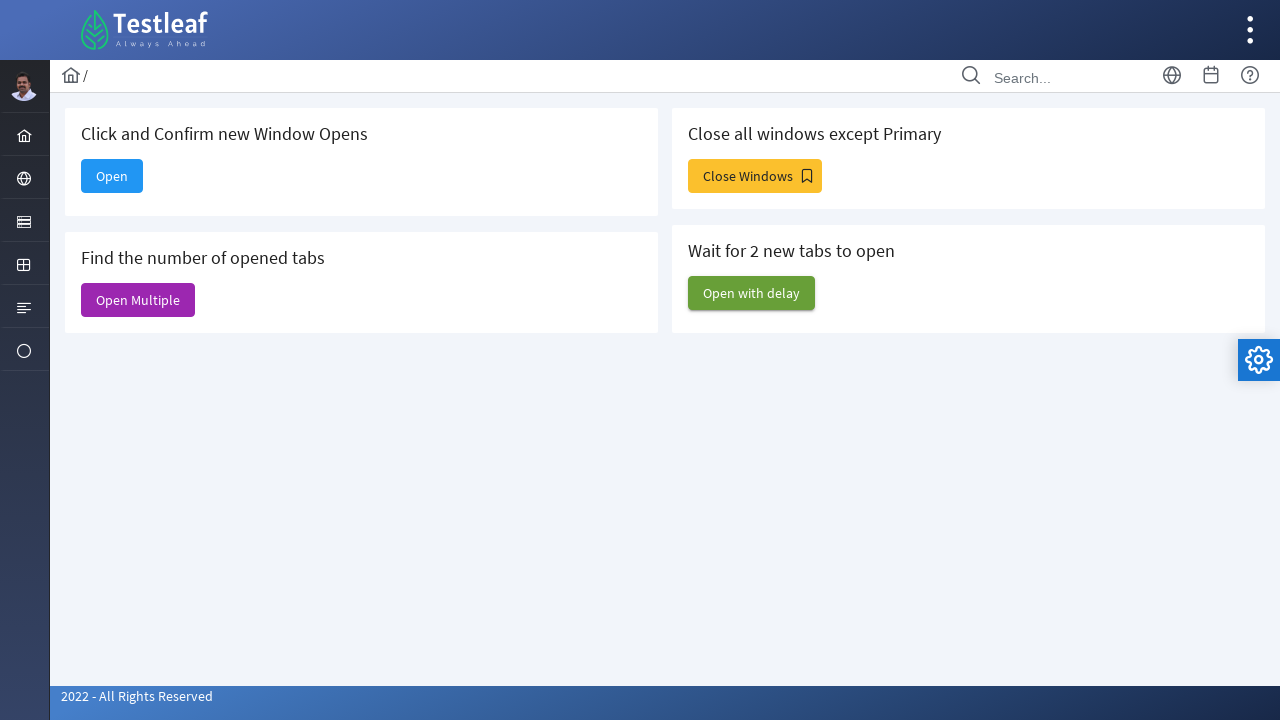

Counted total opened tabs: 7
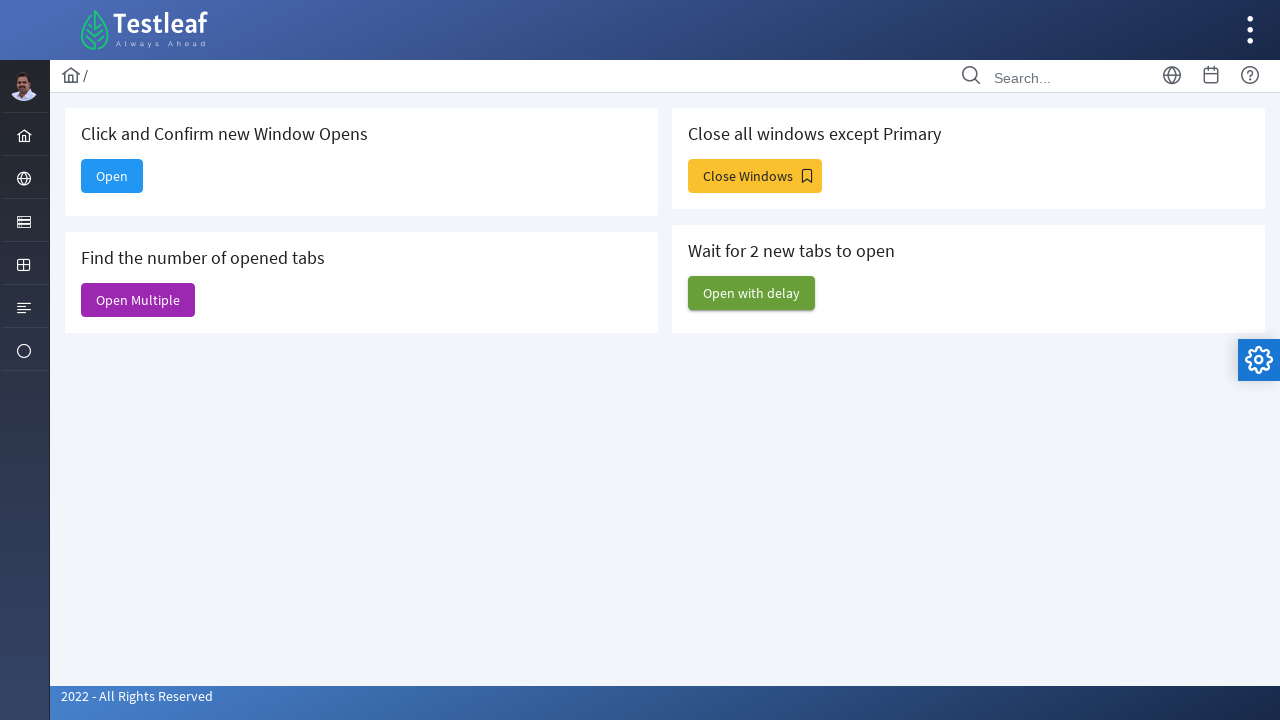

Clicked 'Close Windows' button to test window closing at (755, 176) on xpath=//span[text()='Close Windows']
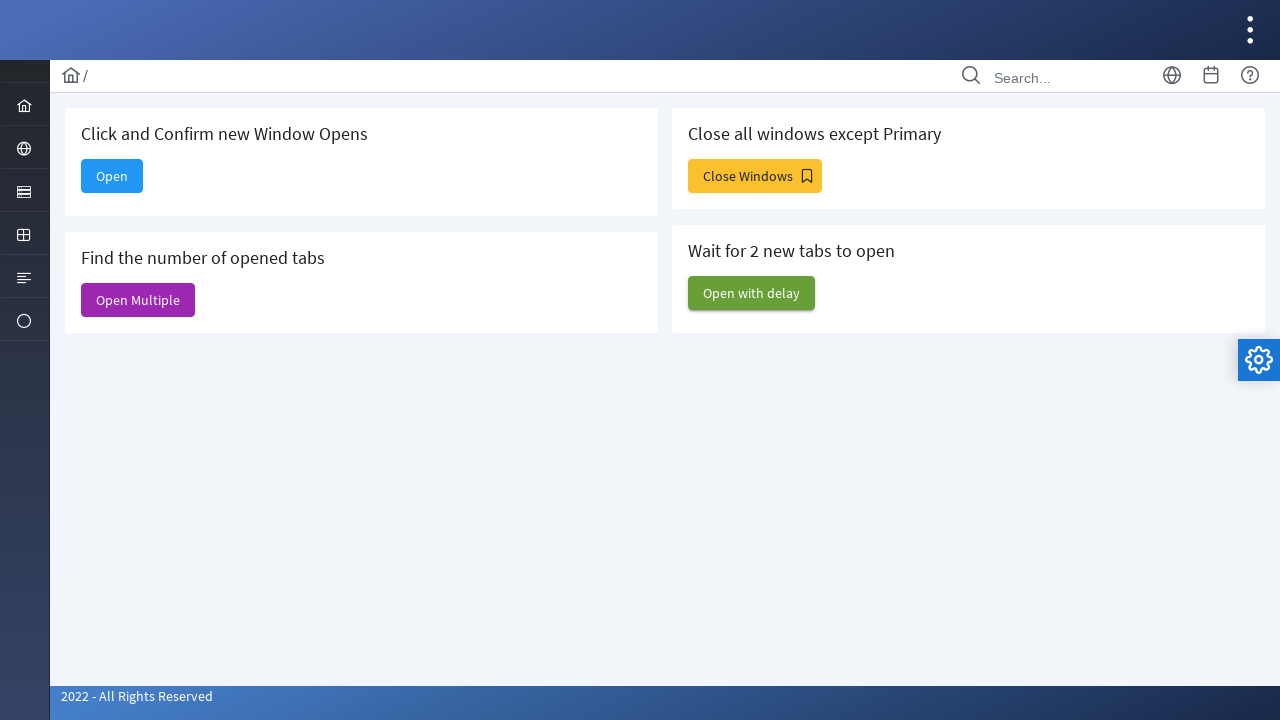

Waited 1 second for windows to close
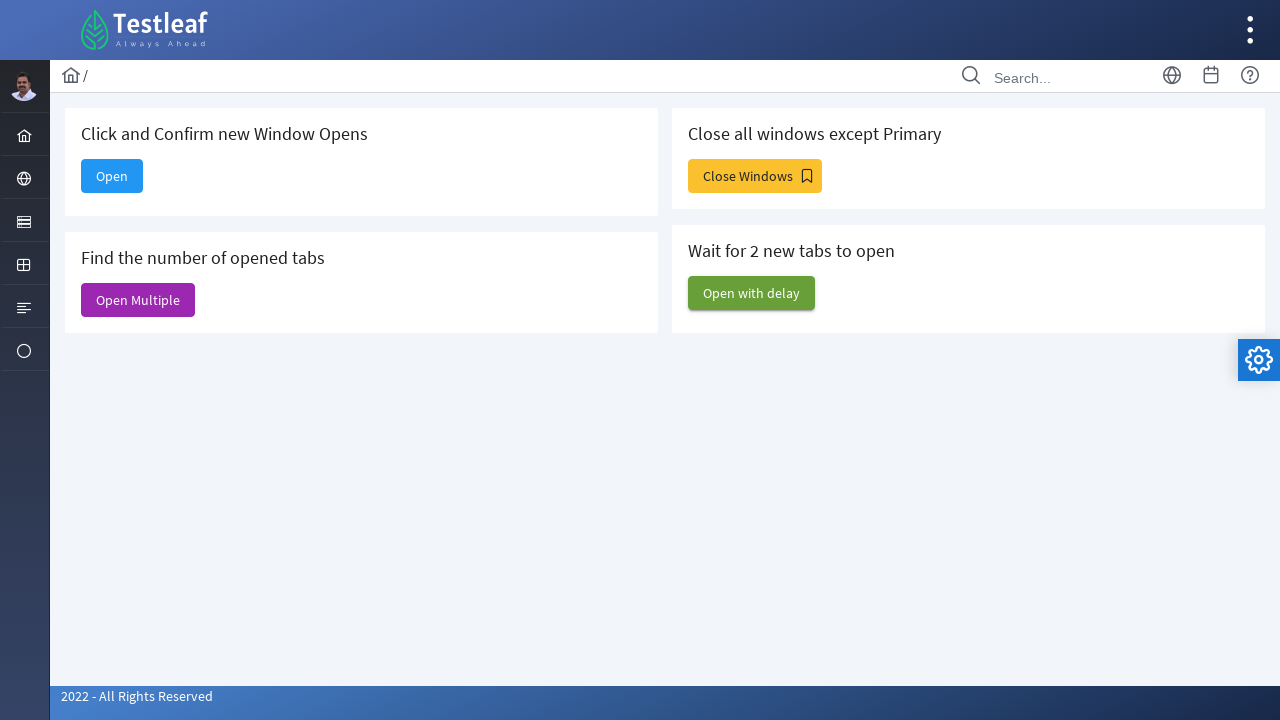

Closed extra window, keeping main page
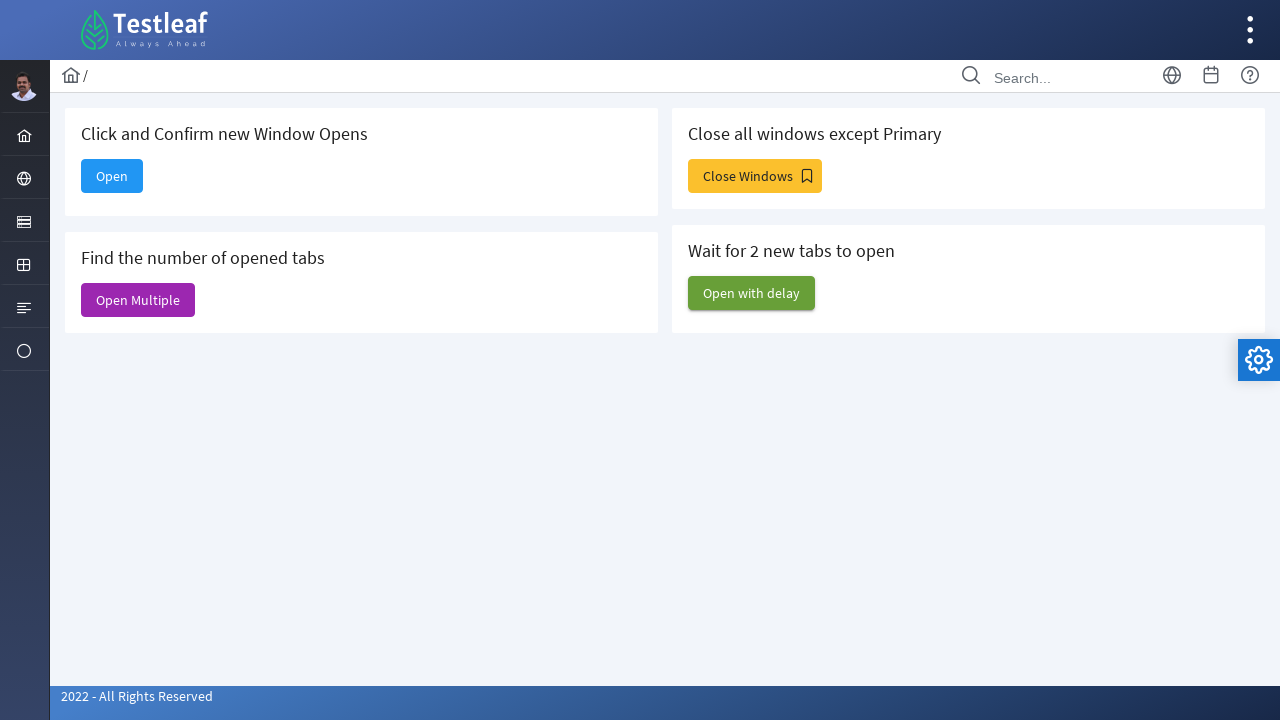

Closed extra window, keeping main page
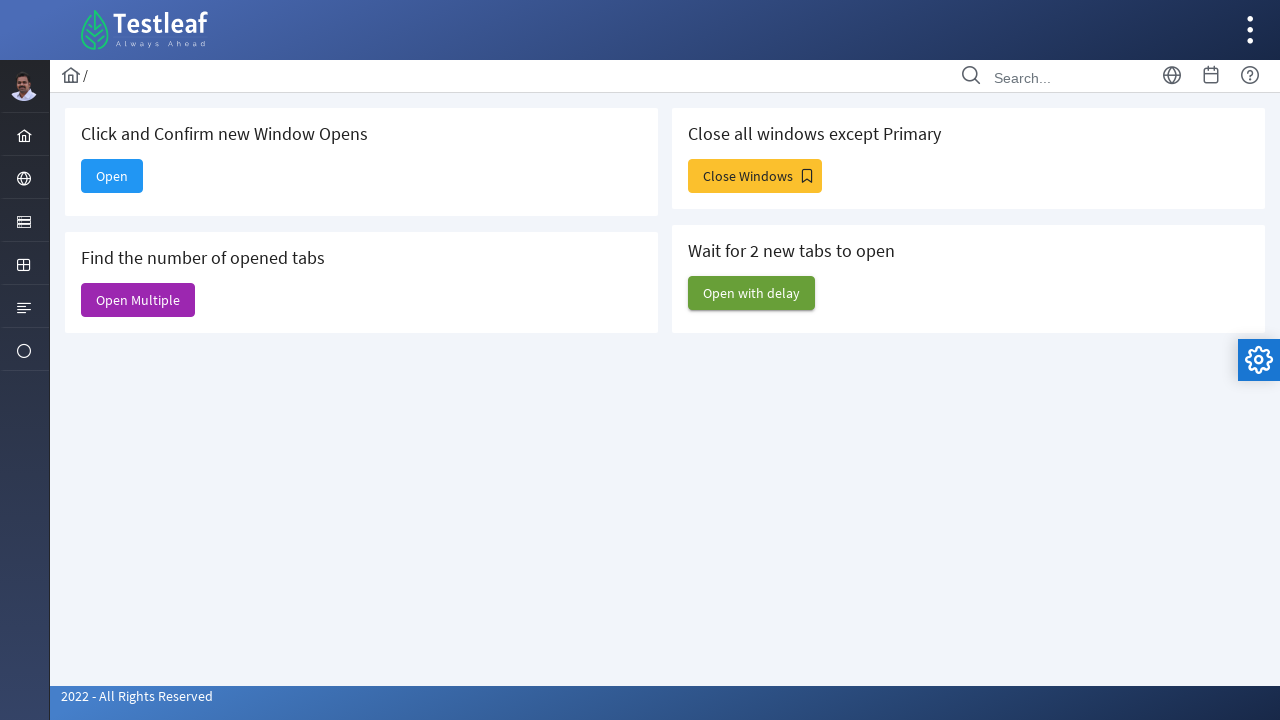

Closed extra window, keeping main page
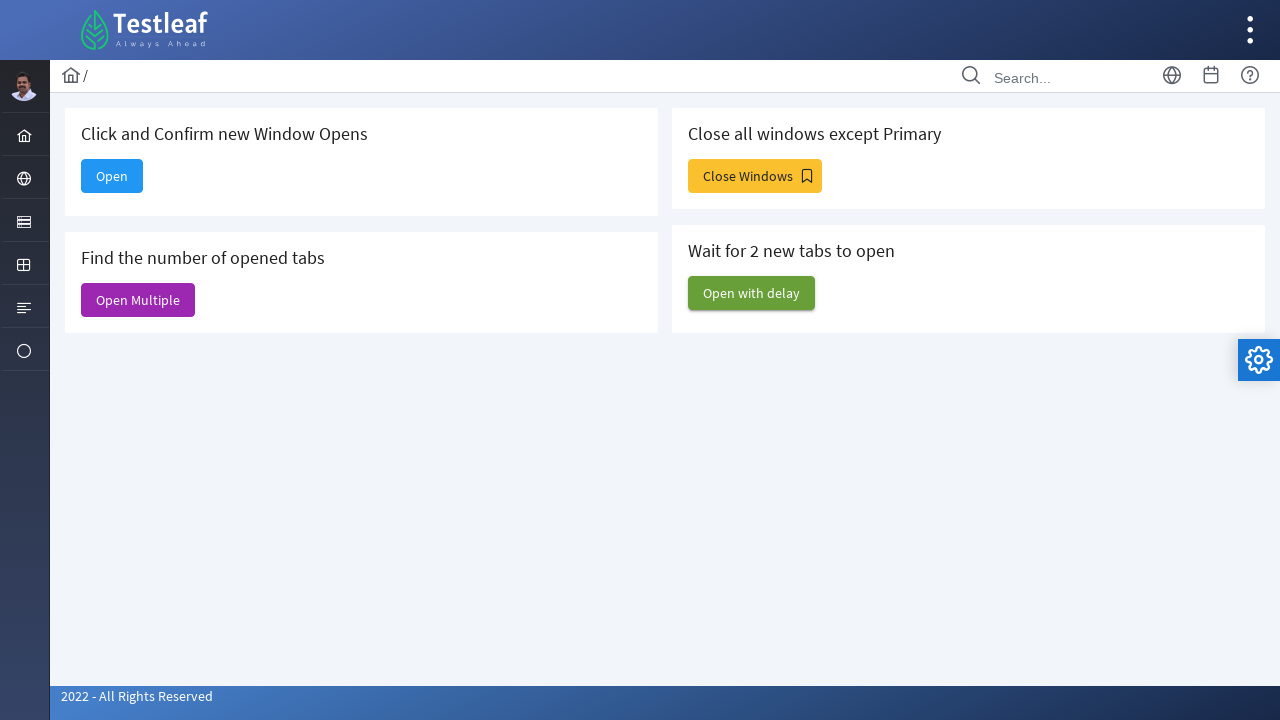

Closed extra window, keeping main page
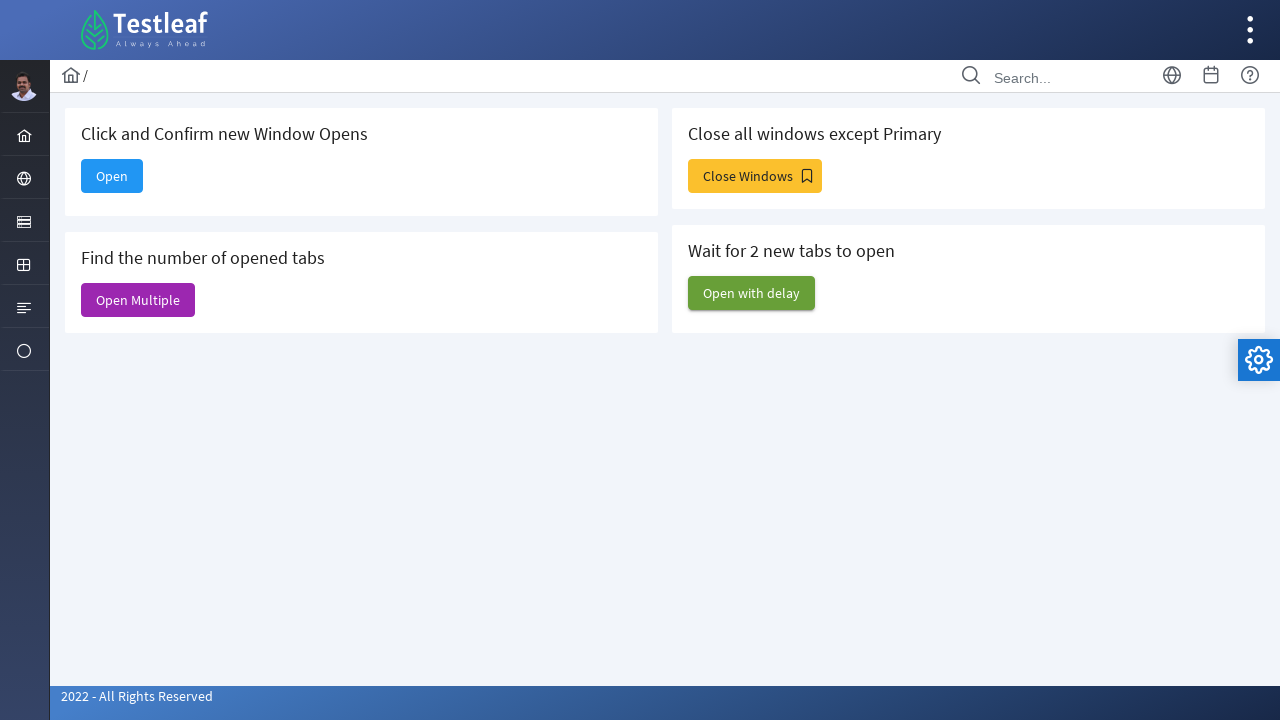

Closed extra window, keeping main page
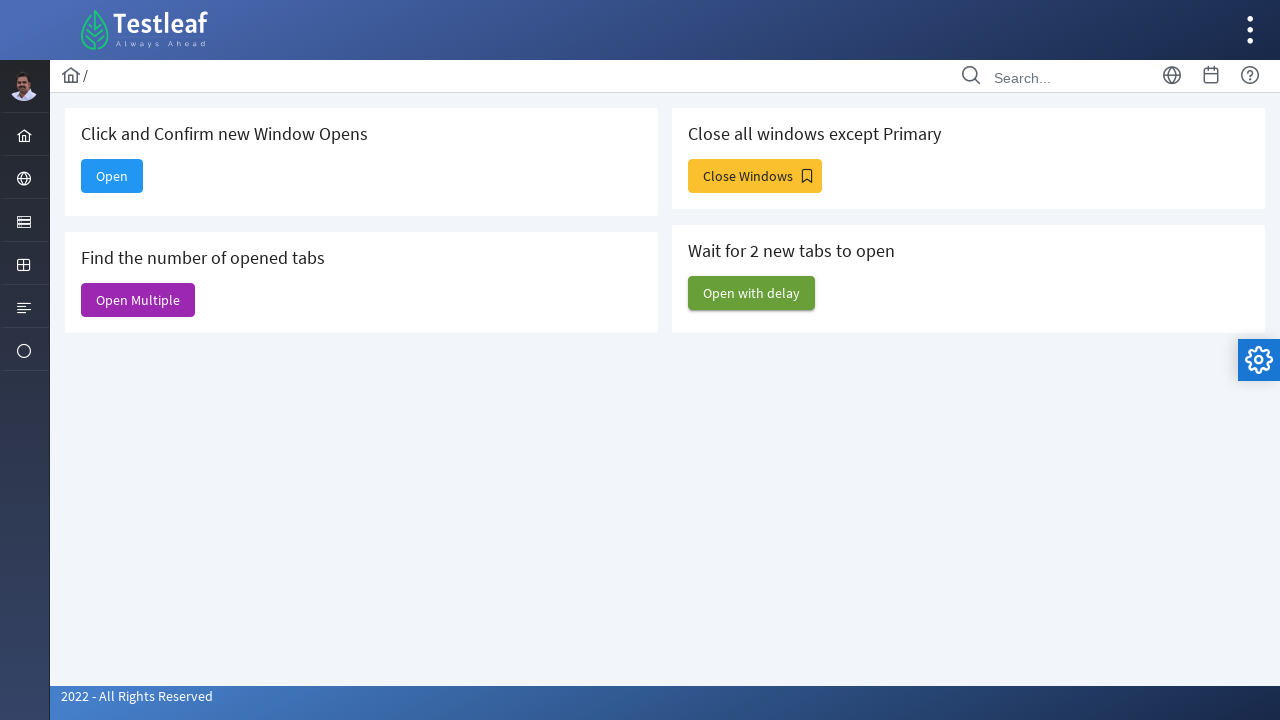

Closed extra window, keeping main page
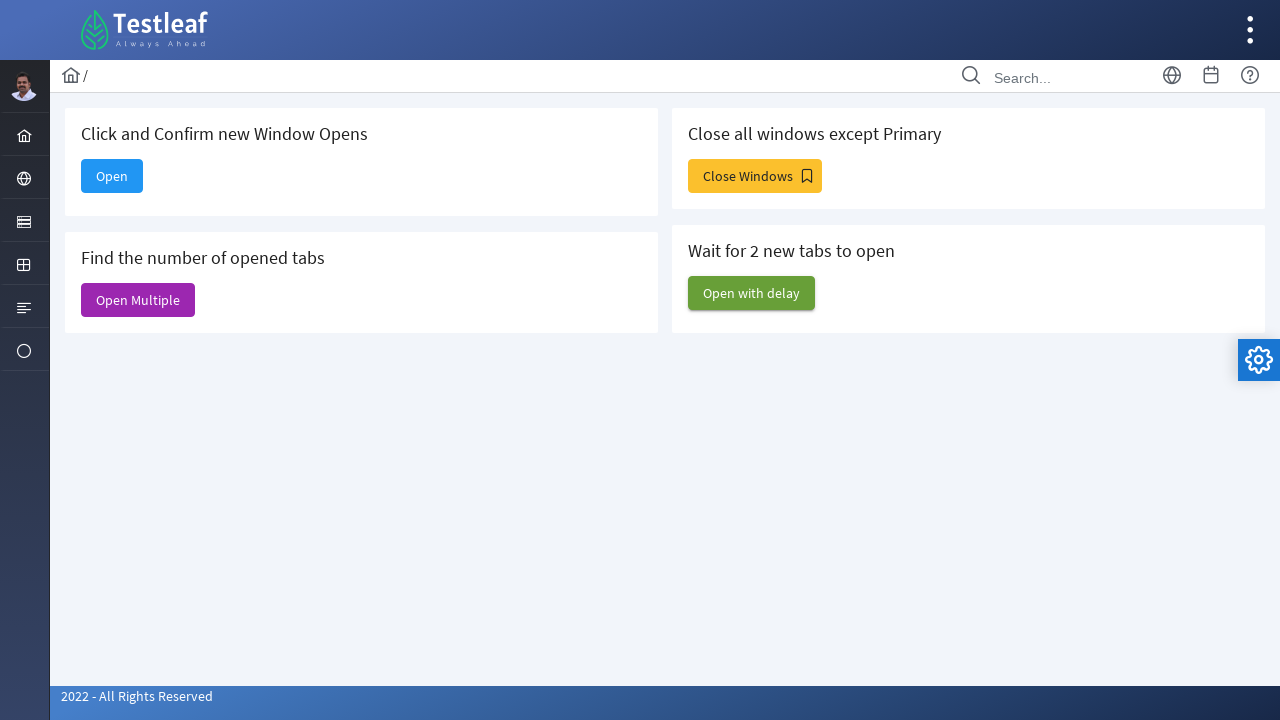

Closed extra window, keeping main page
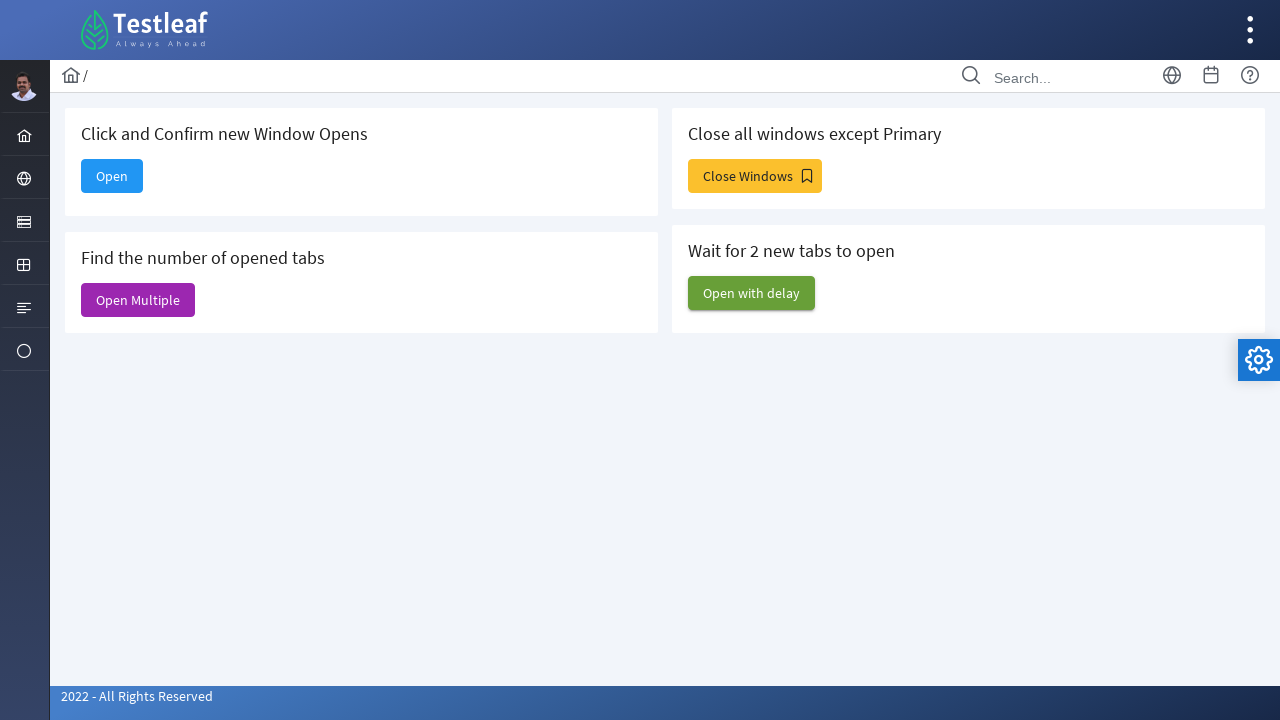

Closed extra window, keeping main page
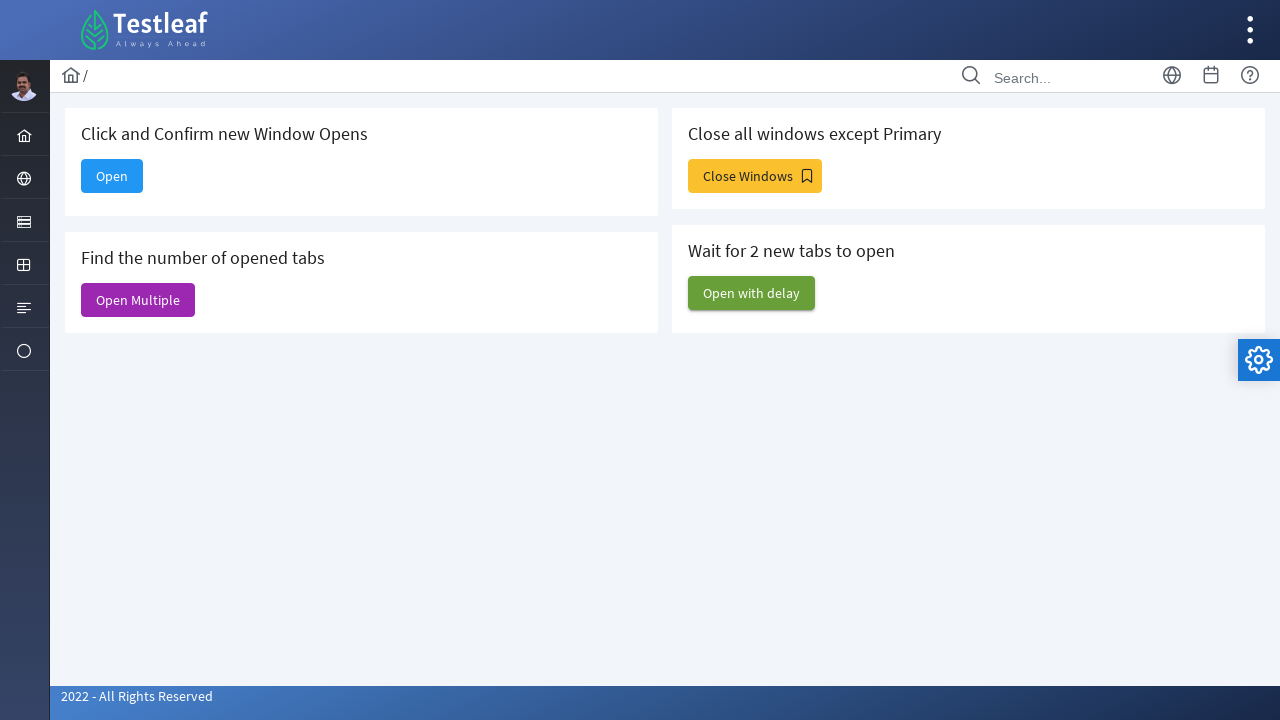

Closed extra window, keeping main page
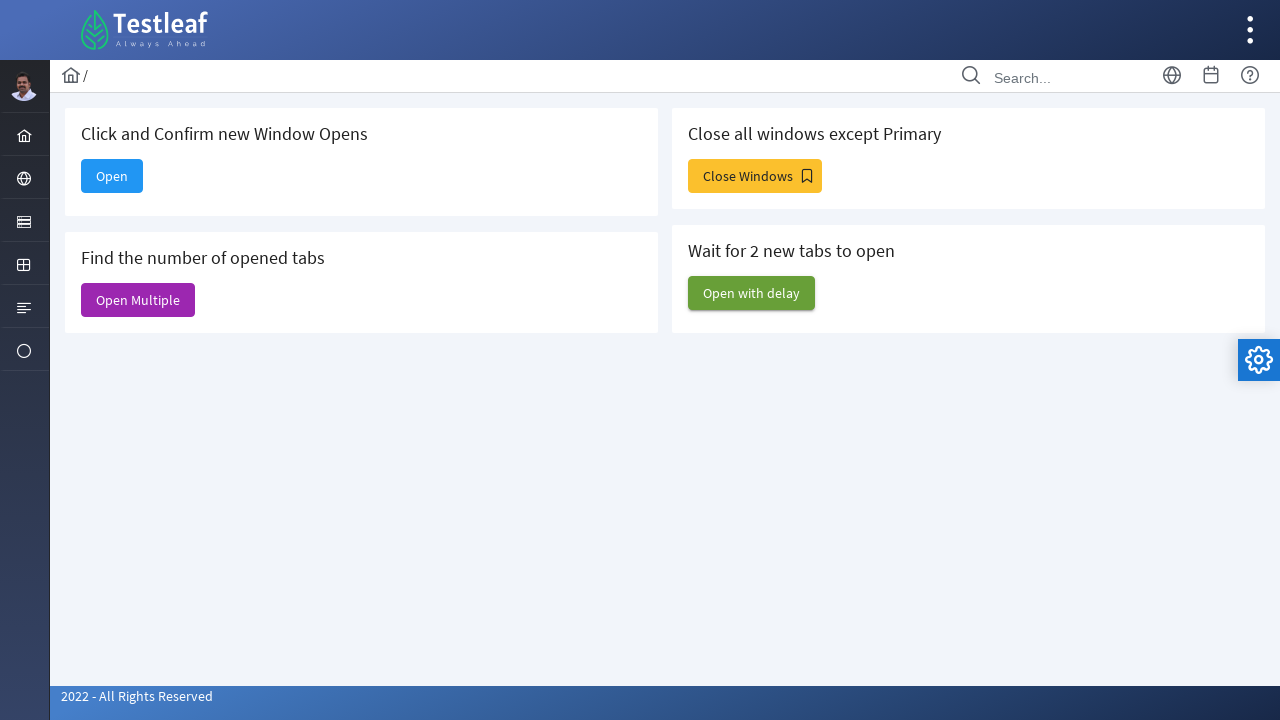

Clicked 'Open with delay' button to open windows with delay at (752, 293) on xpath=//span[text()='Open with delay']
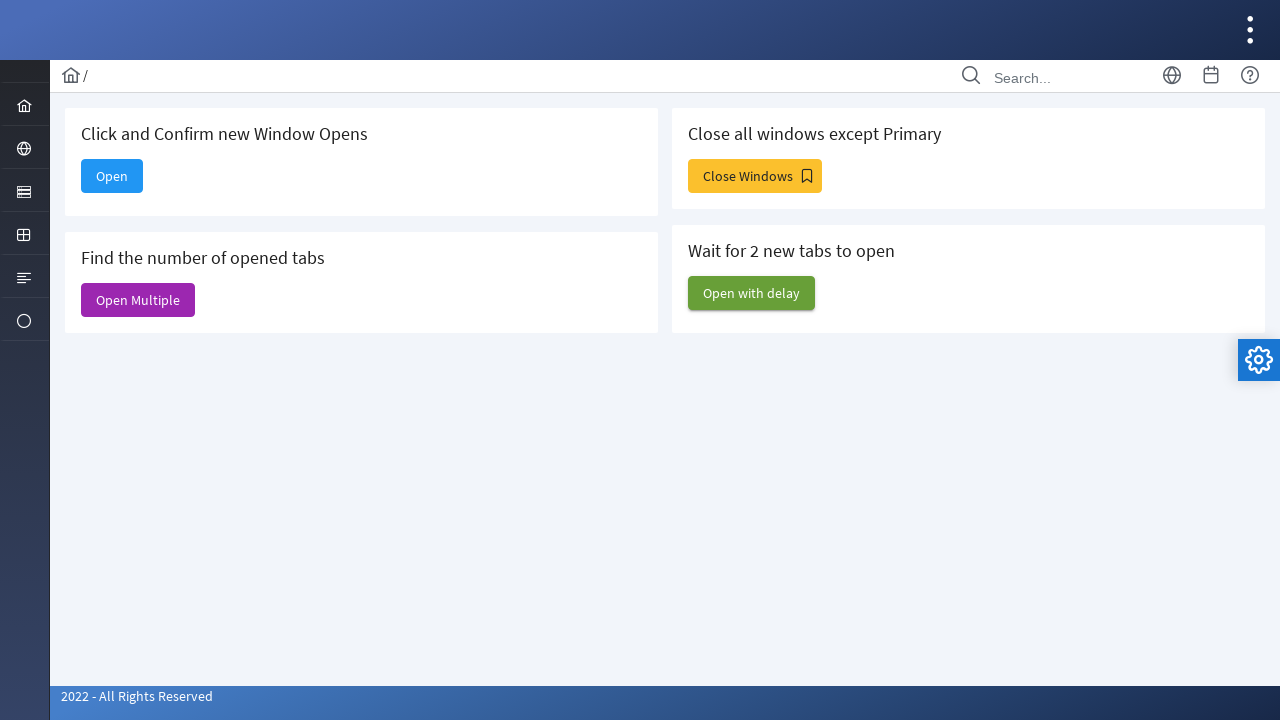

Waited 5 seconds for delayed windows to open
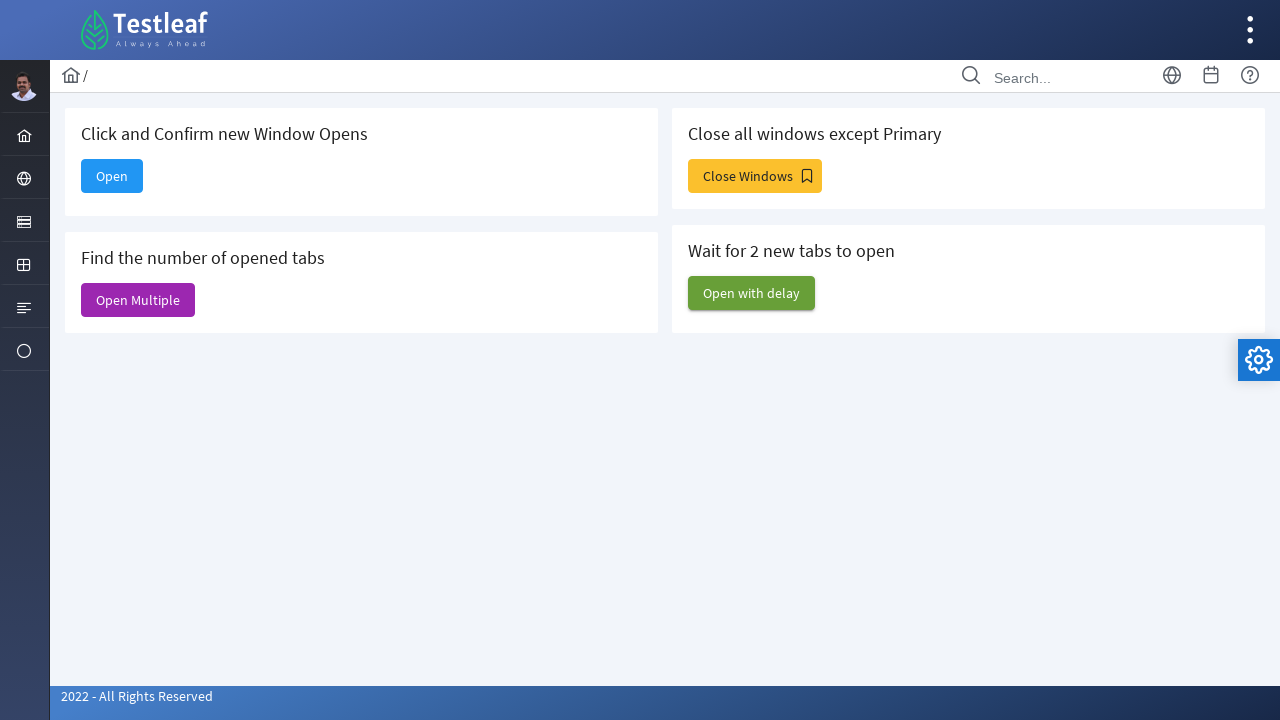

Counted total tabs opened after delay: 3
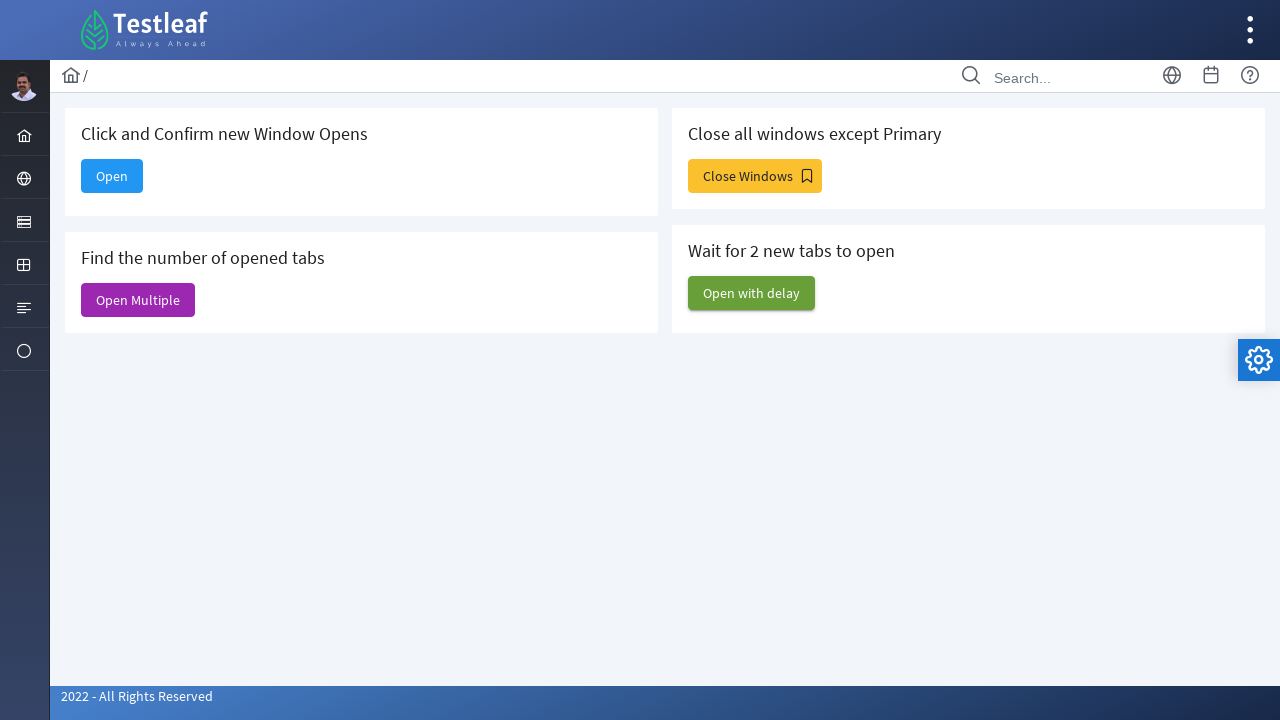

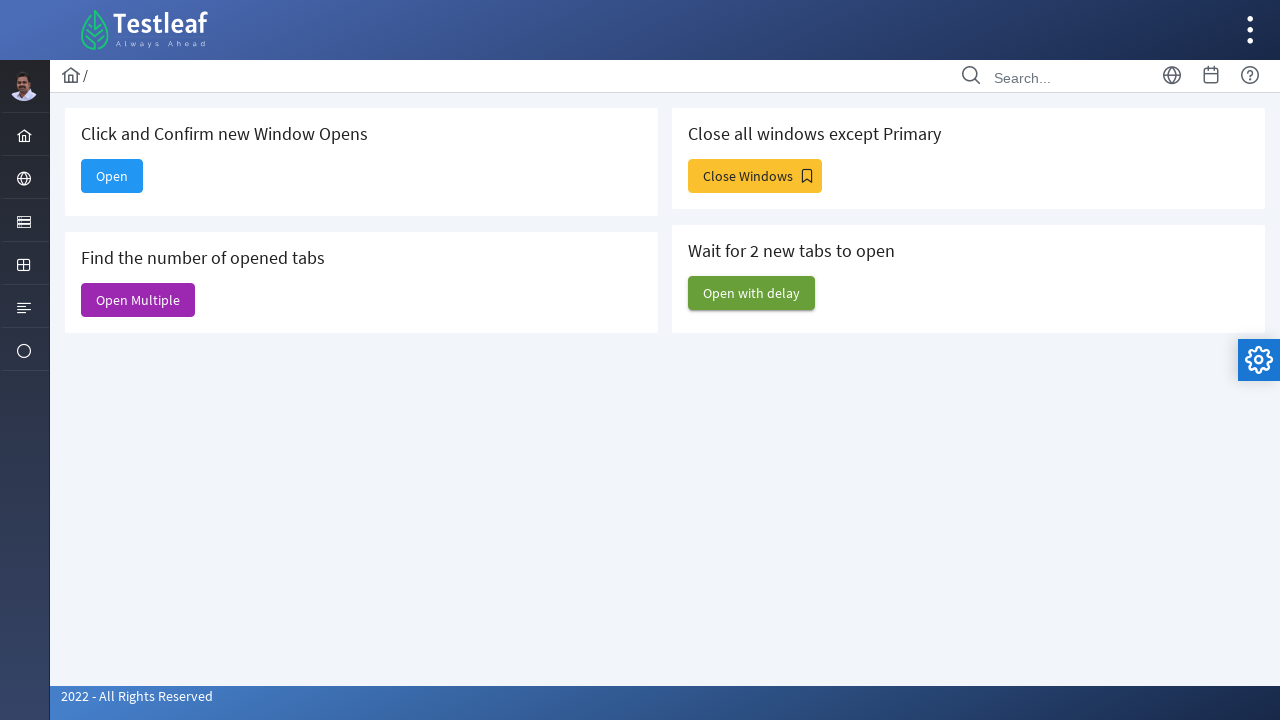